Tests the calculator with invalid input and verifies it shows an invalid input error message

Starting URL: https://calculatorhtml.onrender.com/

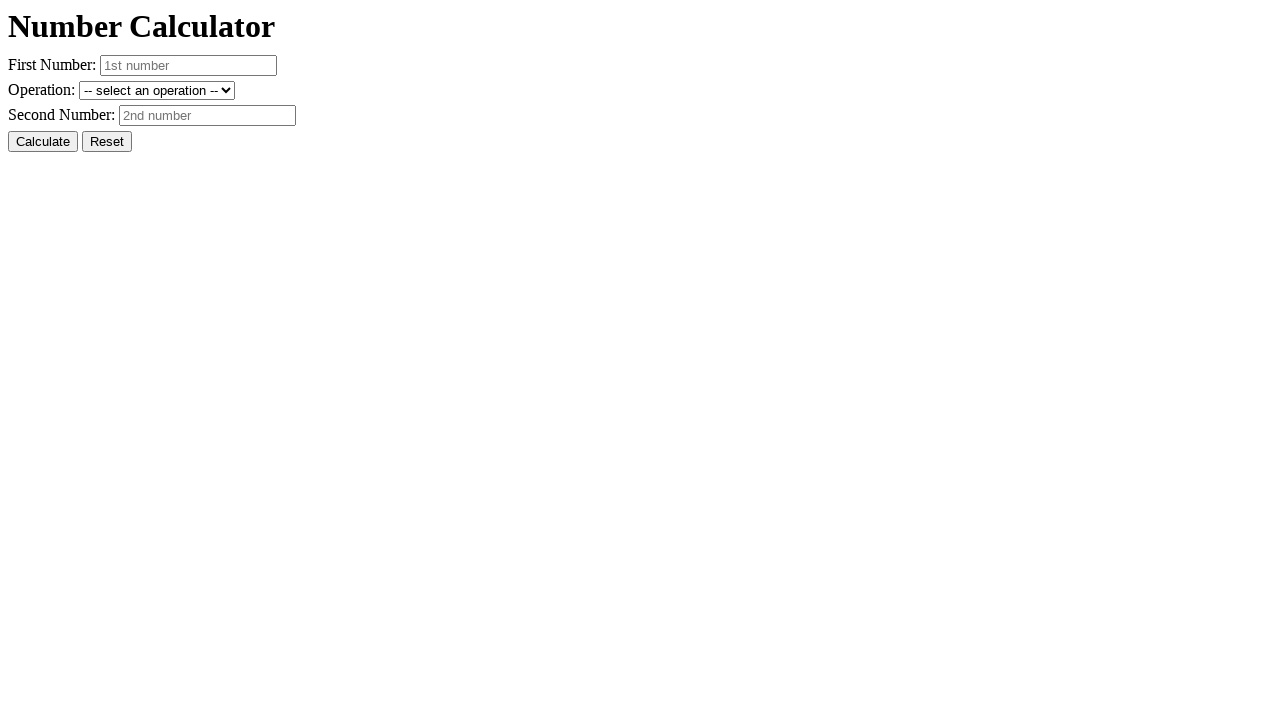

Clicked Reset button to clear previous values at (107, 142) on #resetButton
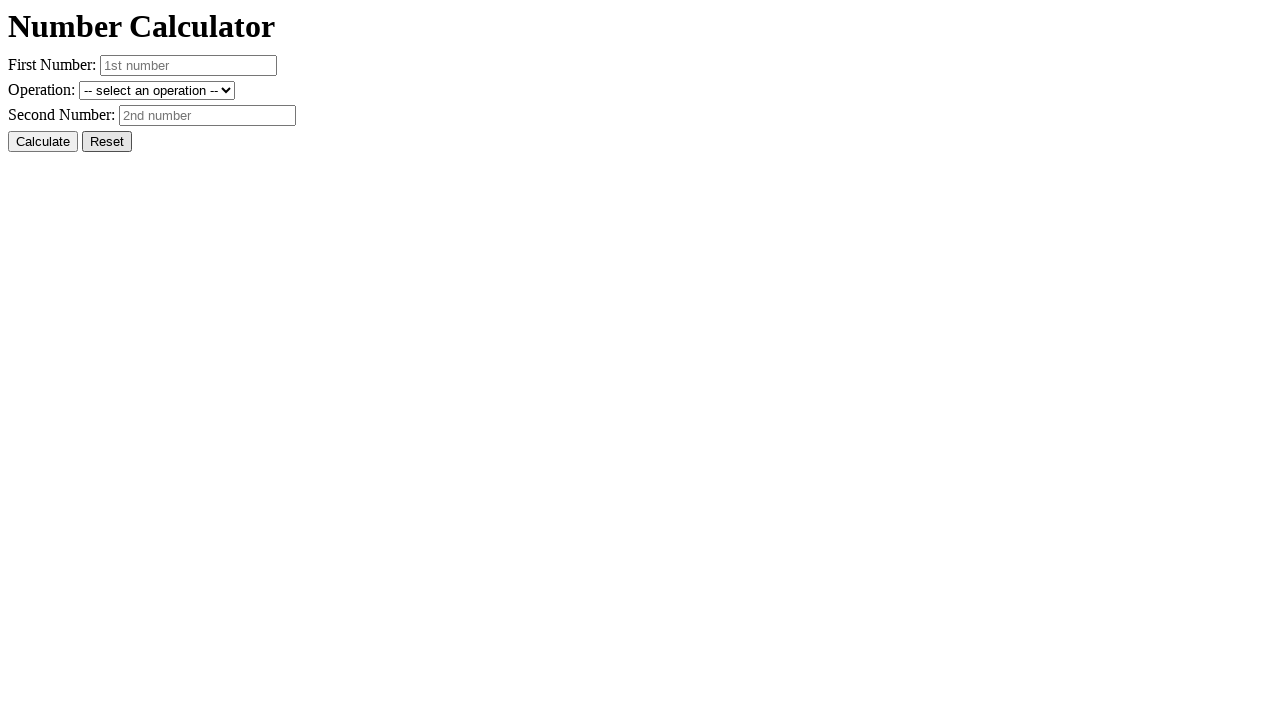

Entered 'invalid' in first number field on #number1
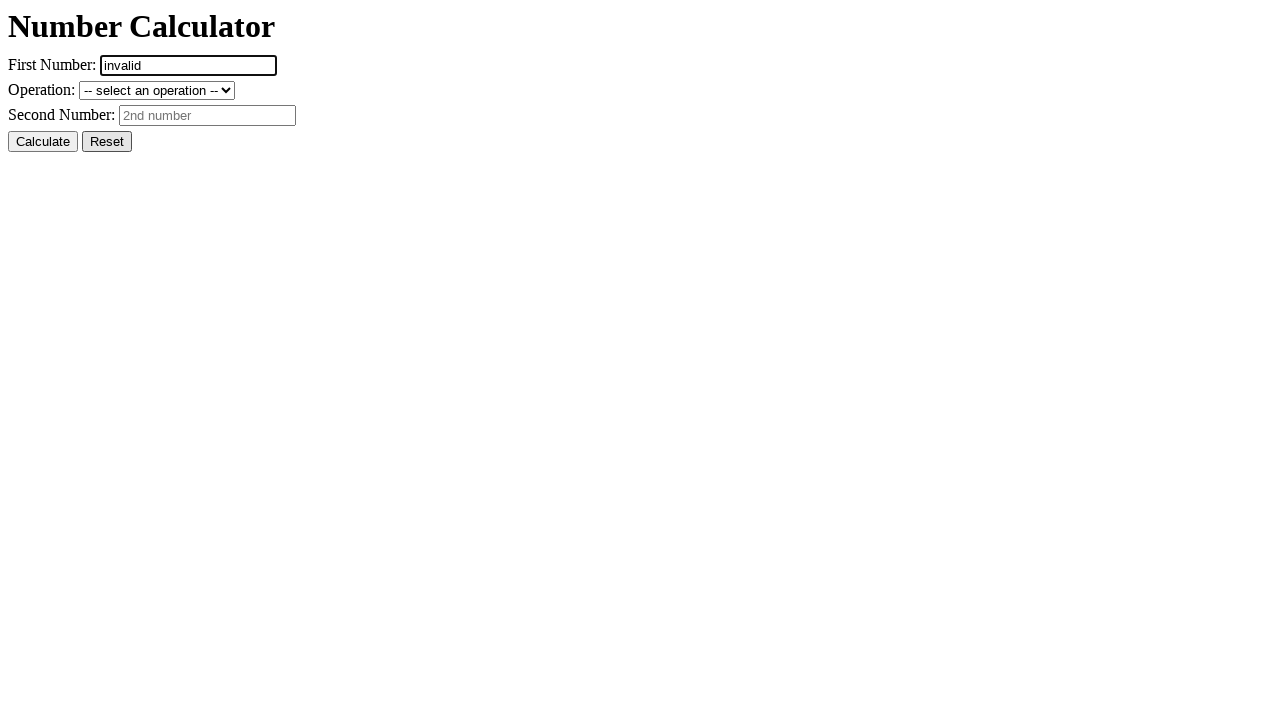

Entered '10' in second number field on #number2
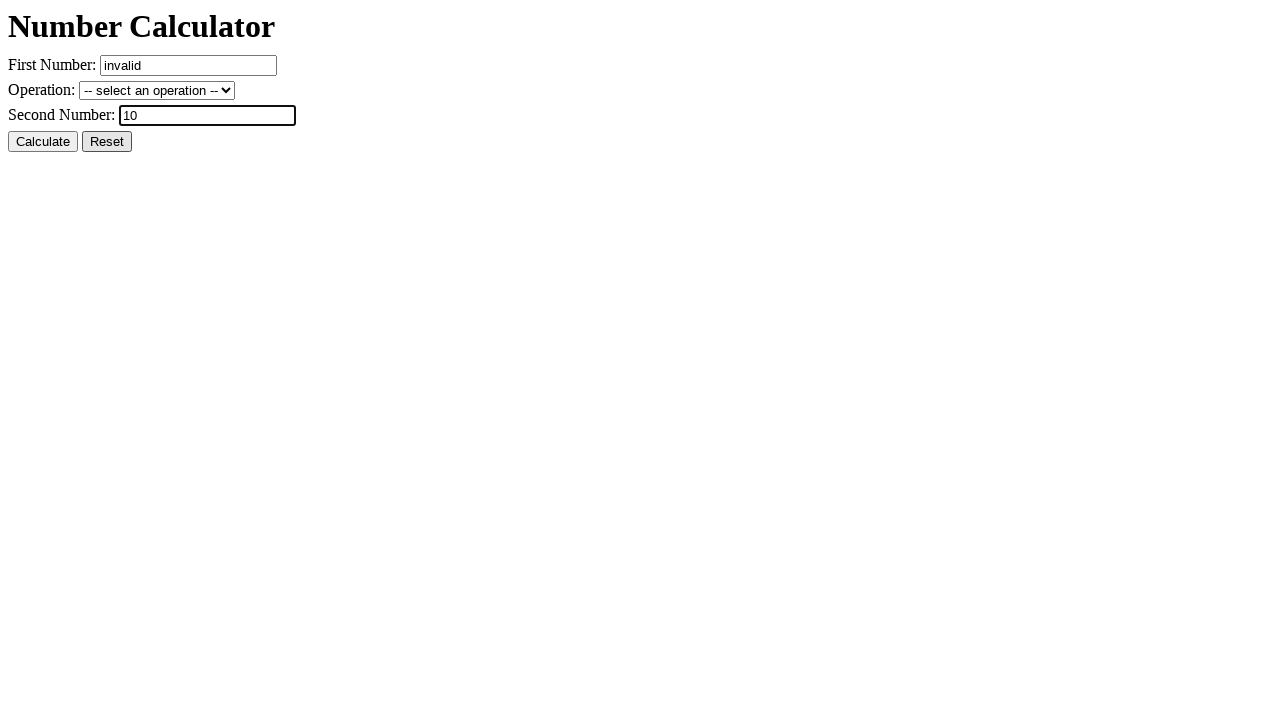

Selected addition operation from dropdown on #operation
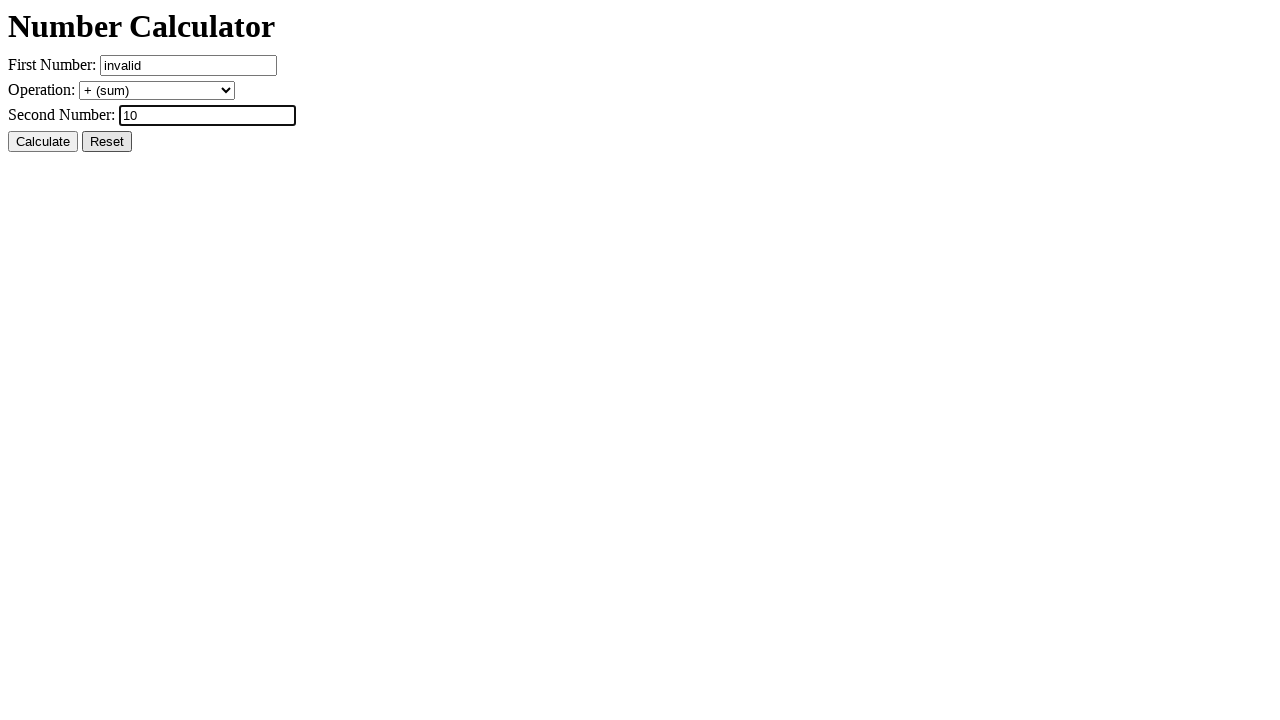

Clicked Calculate button at (43, 142) on #calcButton
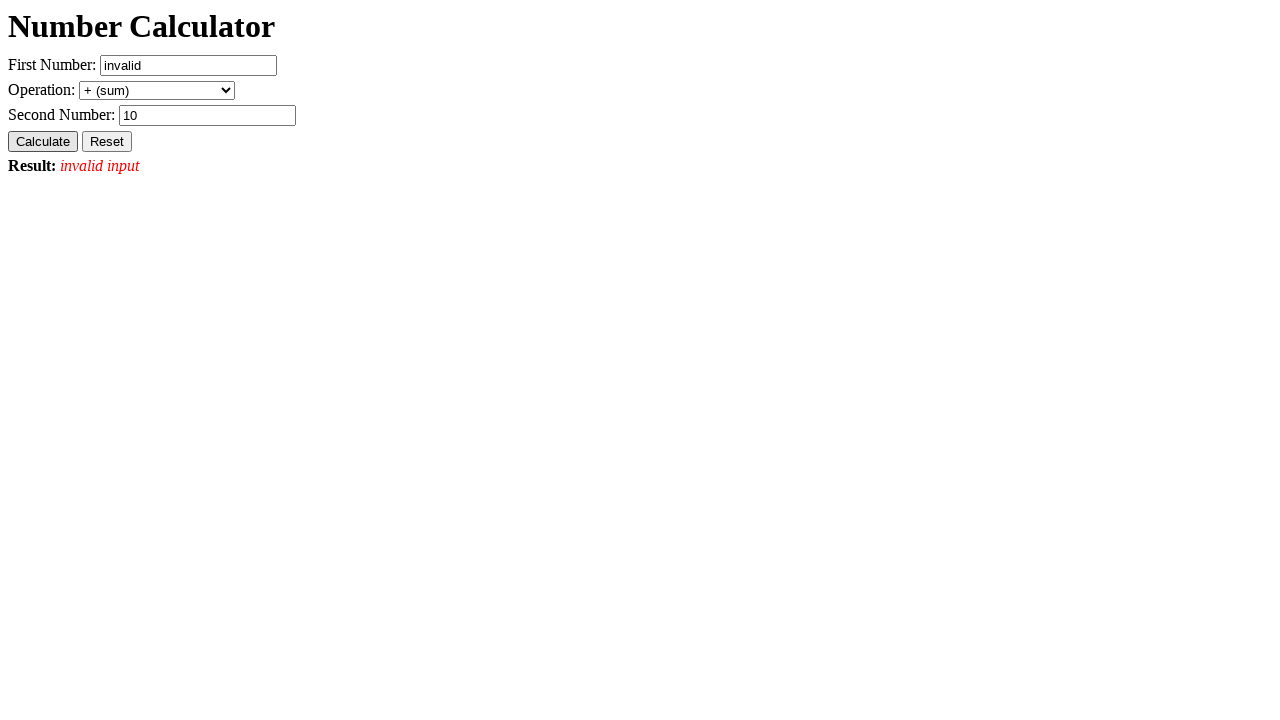

Verified result displays 'Result: invalid input' error message
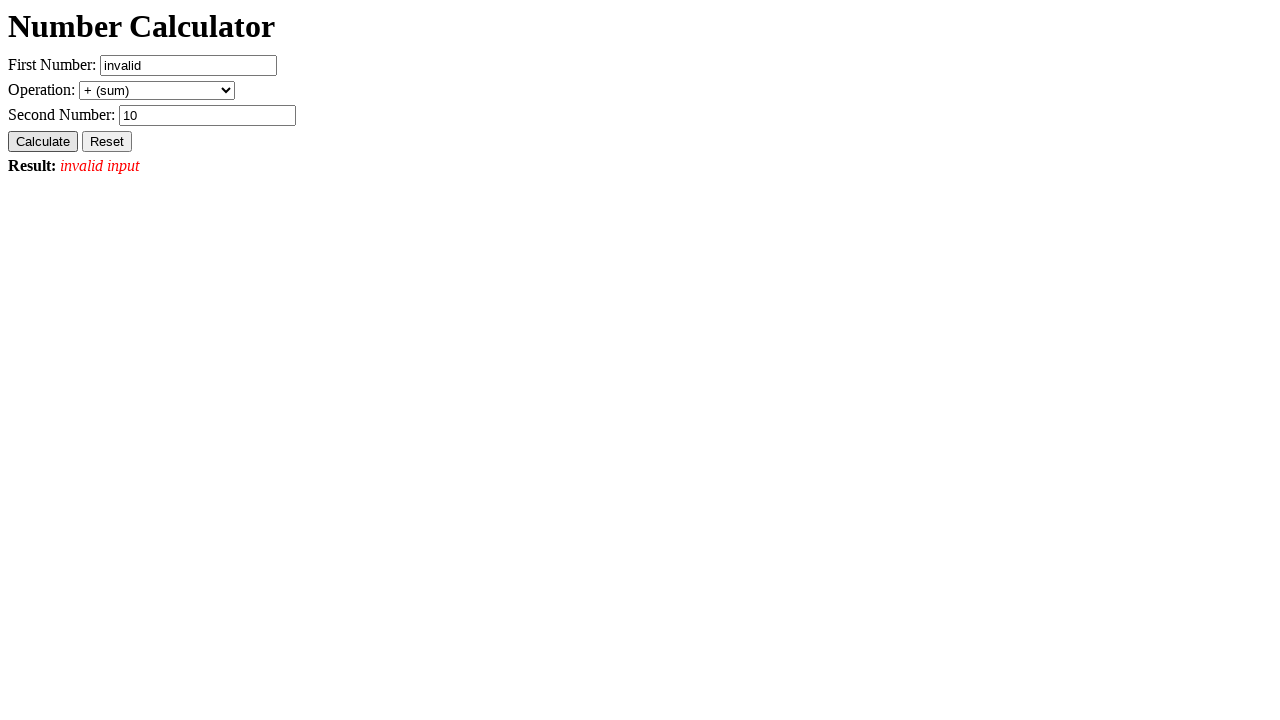

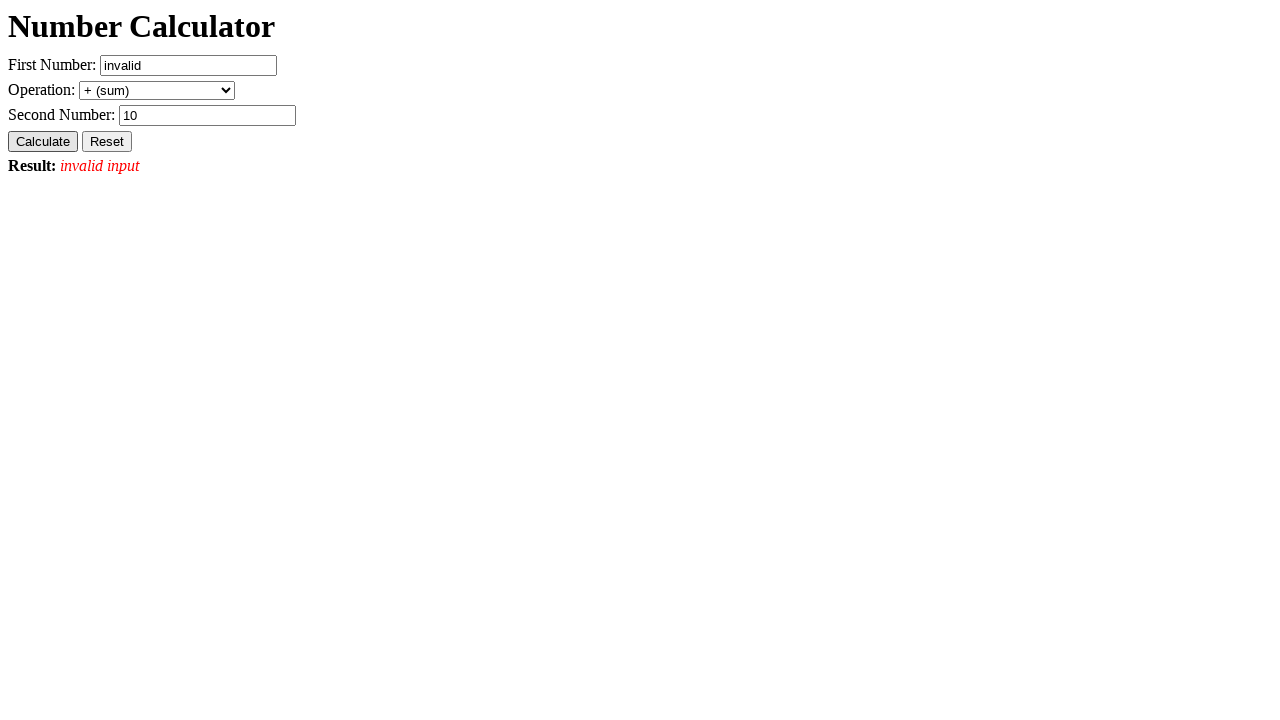